Handles a JavaScript alert by reading its text, checking for specific content, and accepting it

Starting URL: http://automationbykrishna.com/

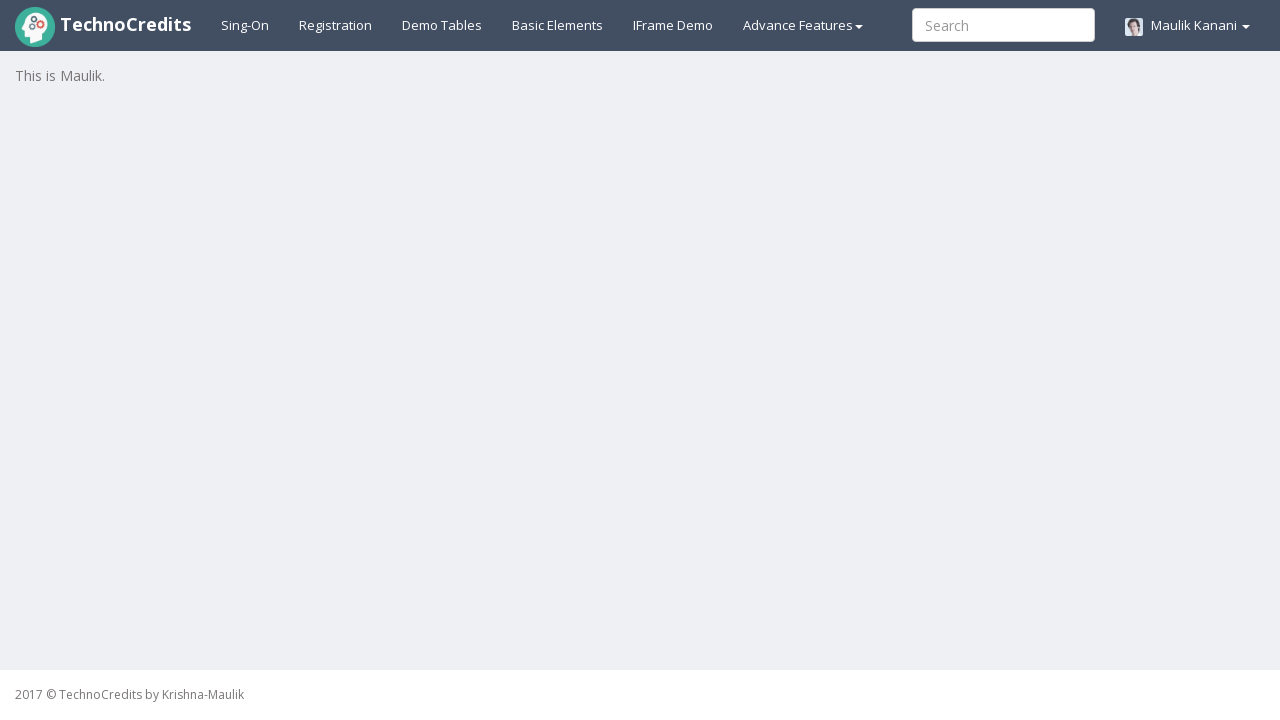

Clicked on Basic Elements navigation link at (558, 25) on #basicelements
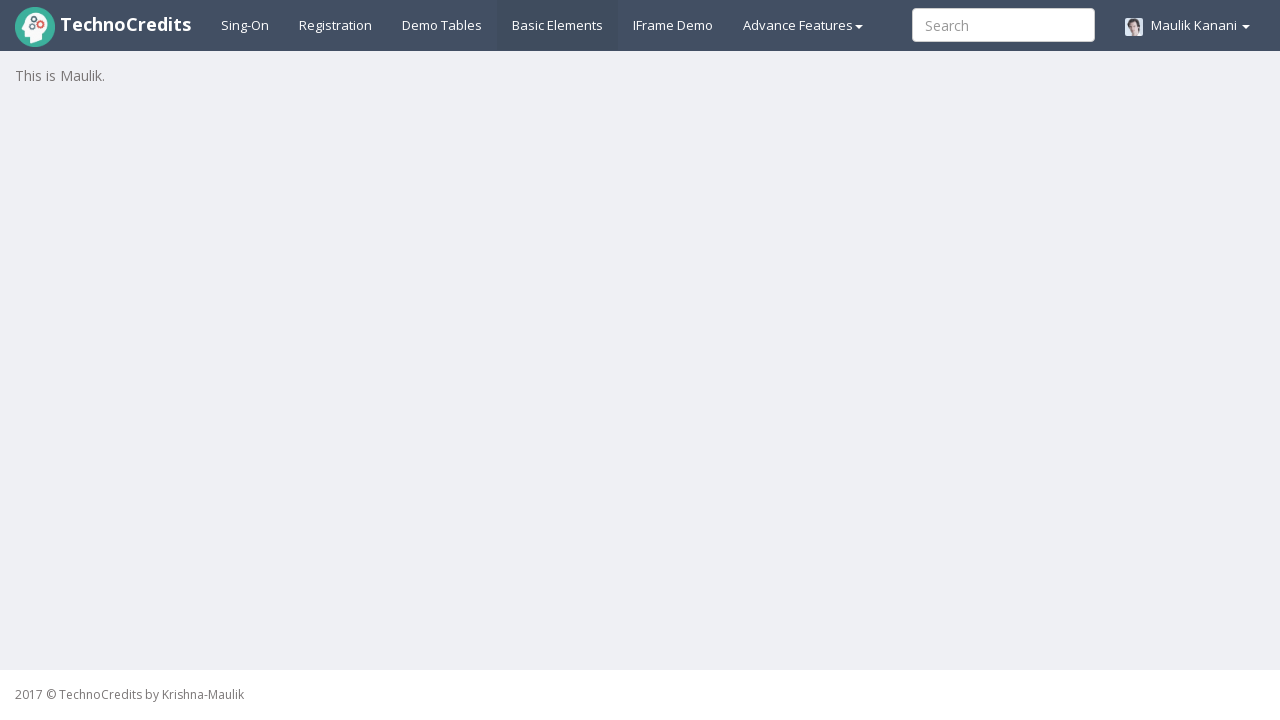

Scrolled JavaScript Alert button into view
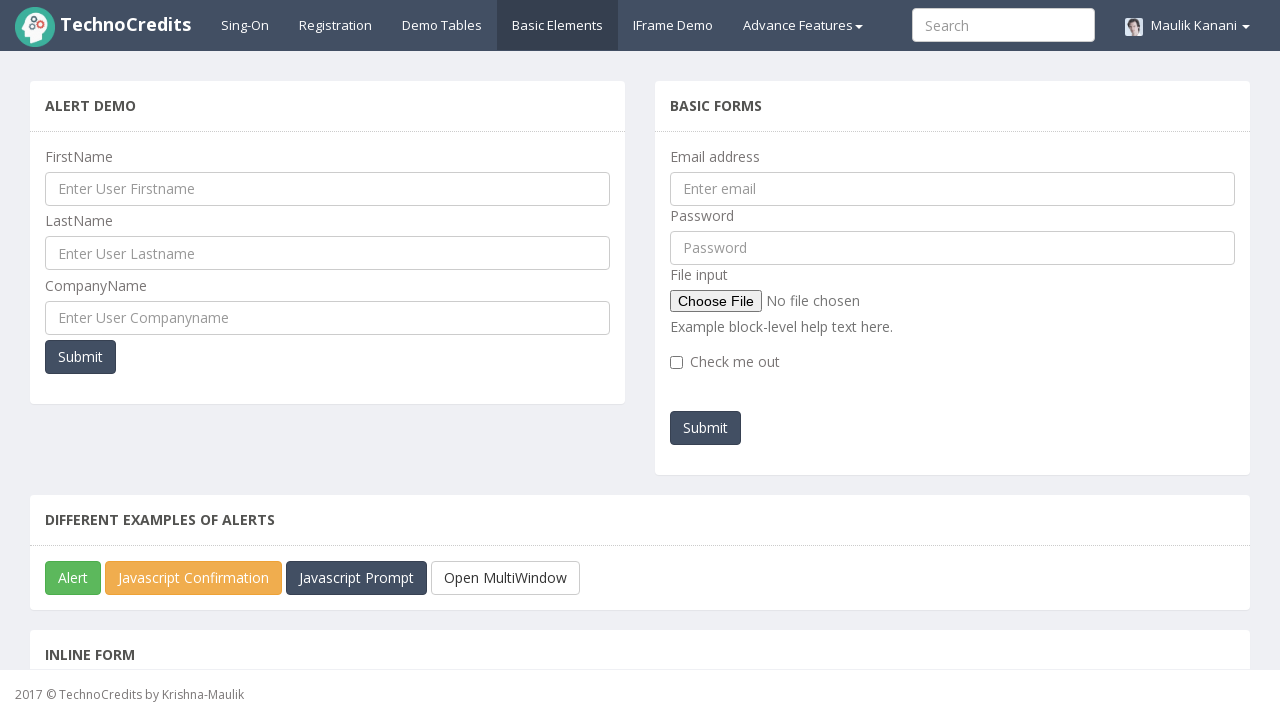

Set up dialog handler to accept alerts
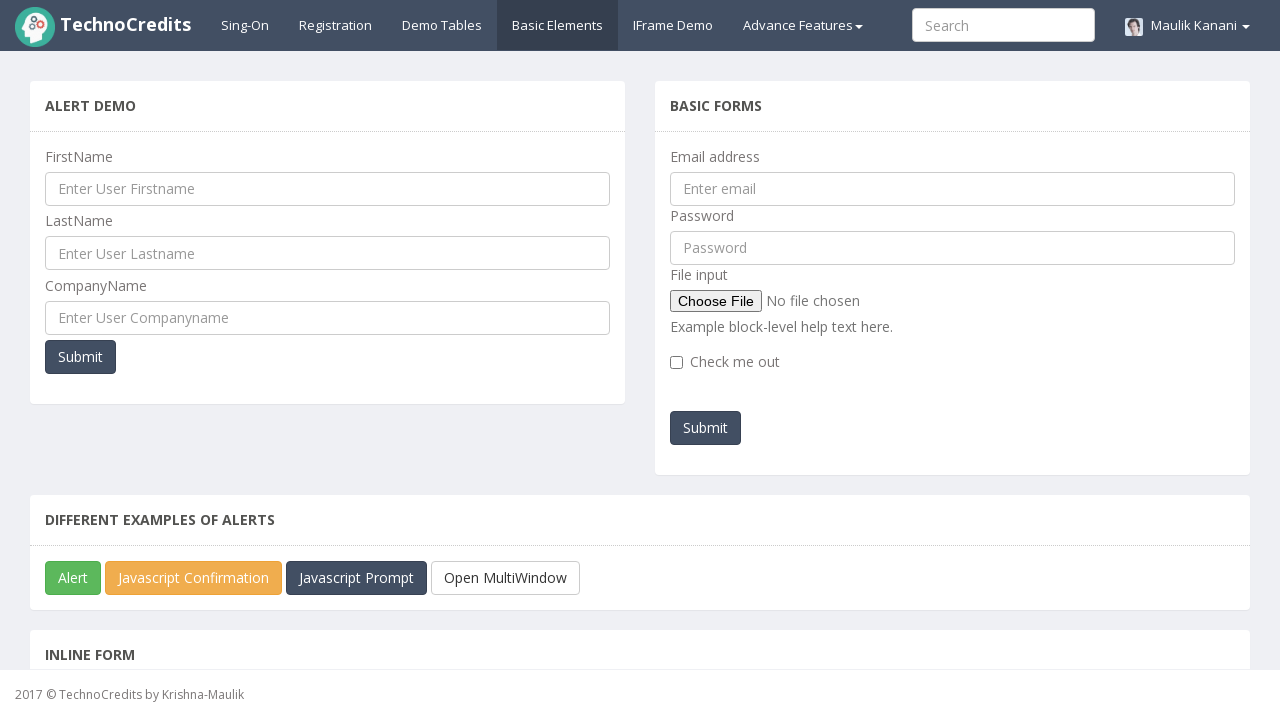

Clicked JavaScript Alert button to trigger alert at (73, 578) on xpath=//button[@id='javascriptAlert']
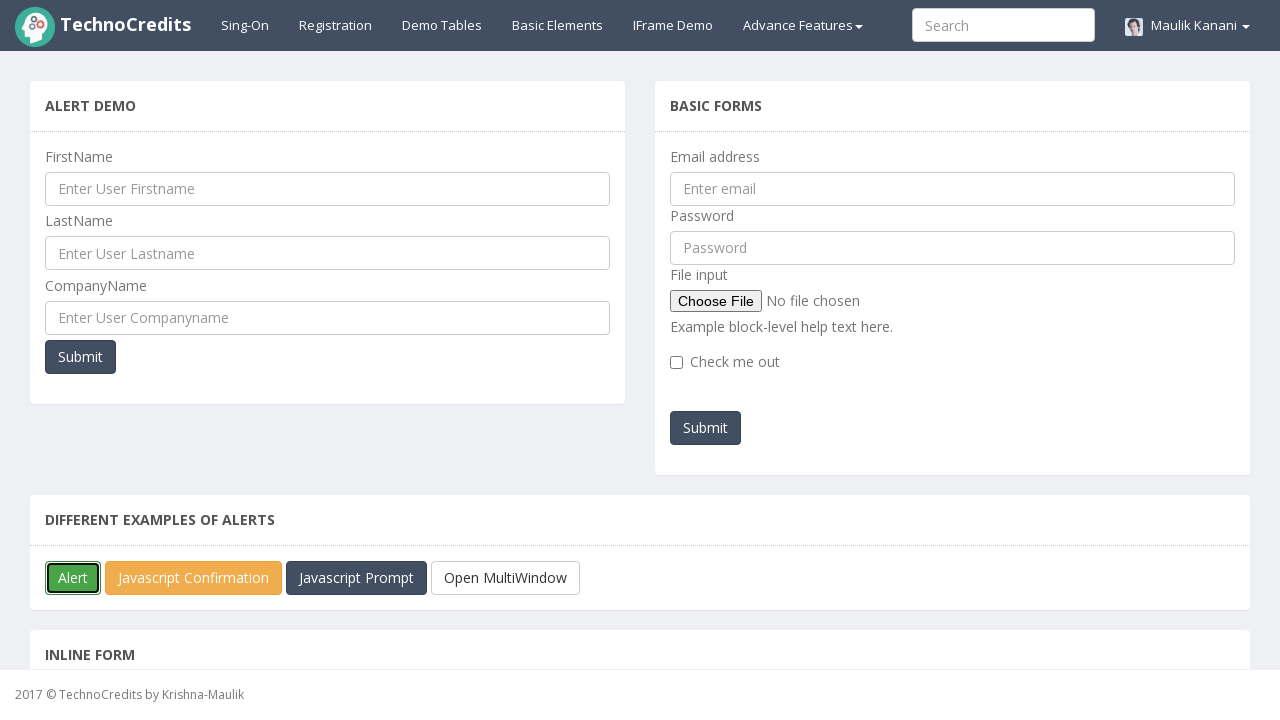

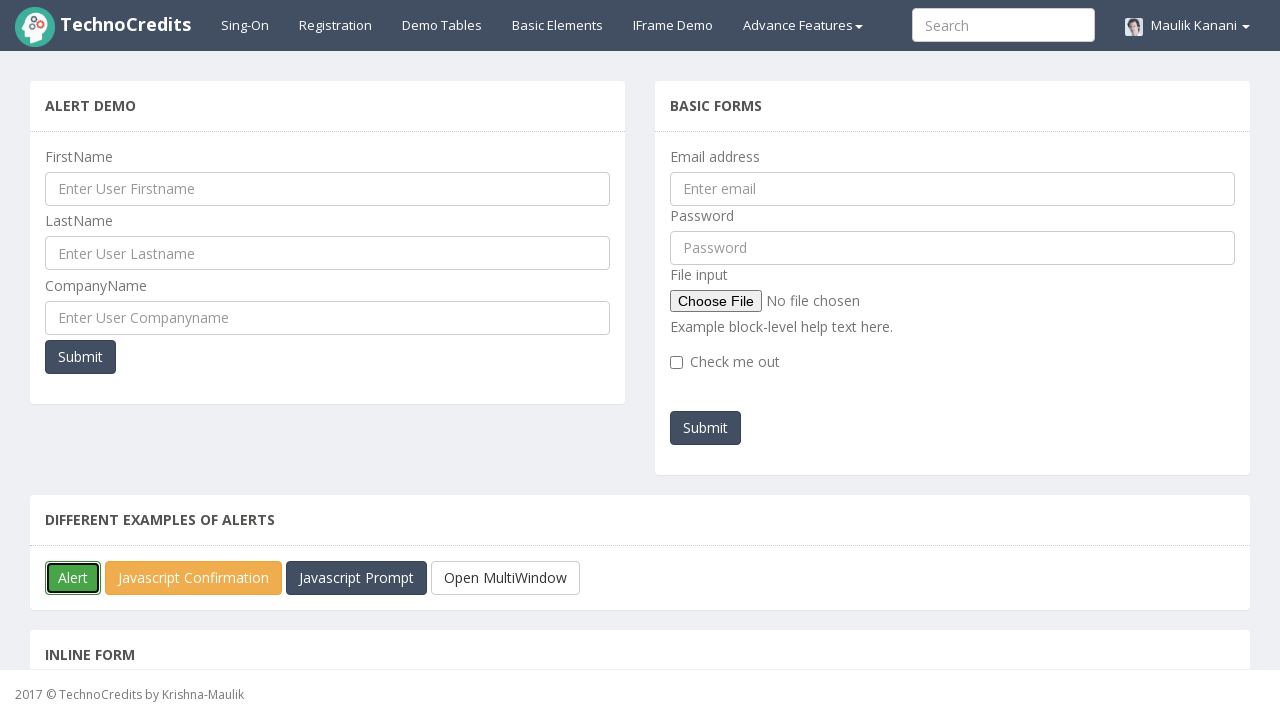